Demonstrates basic browser commands including window management, navigation to a second URL, and browser back/forward navigation.

Starting URL: https://artoftesting.com

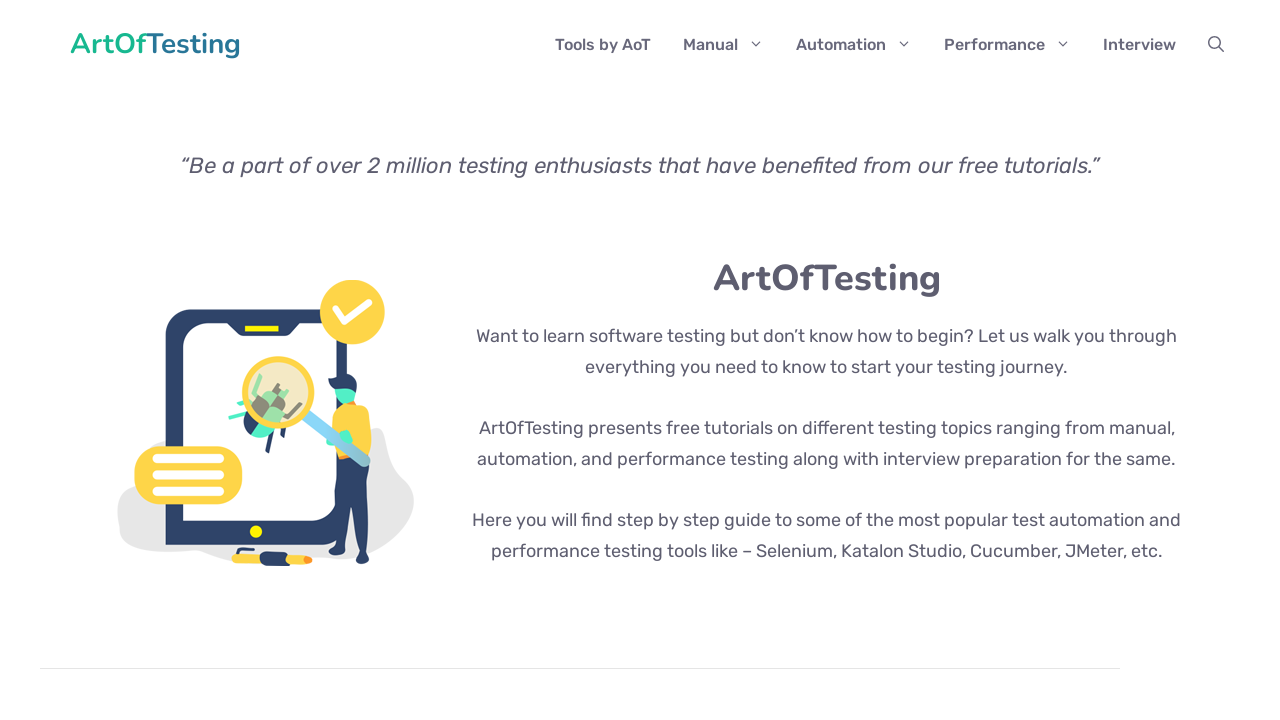

Retrieved current URL from https://artoftesting.com
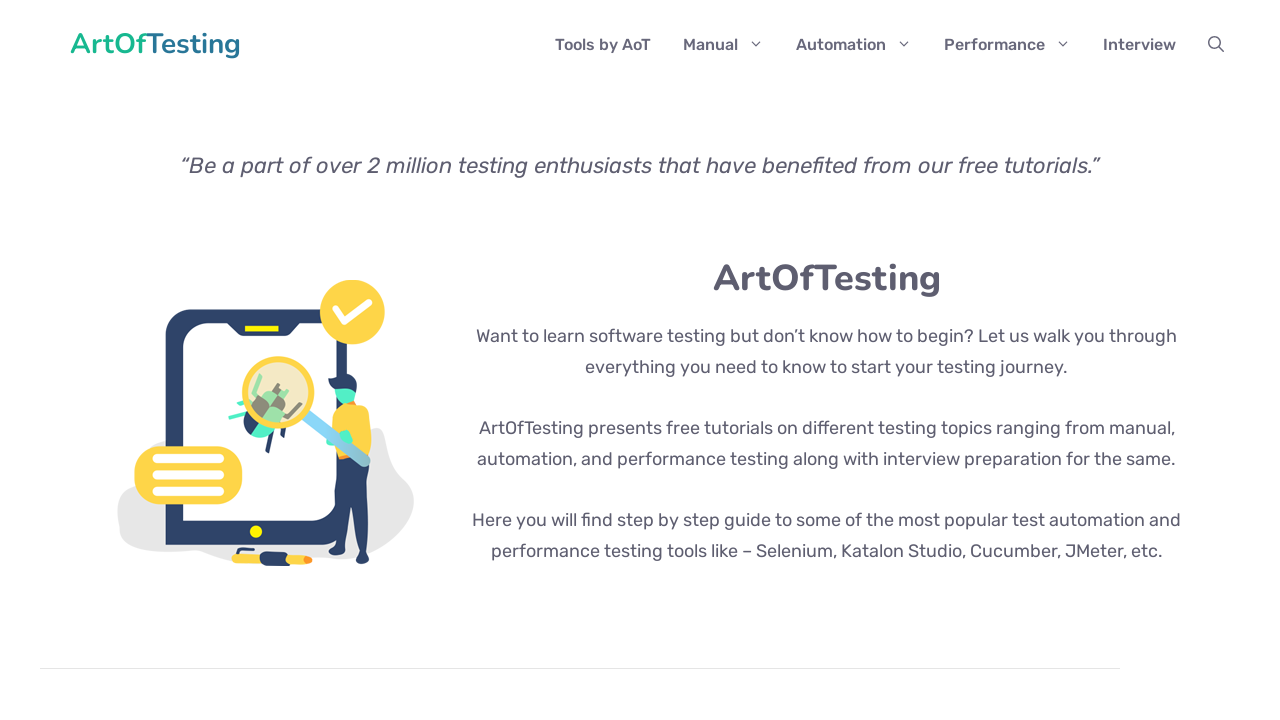

Retrieved page source content
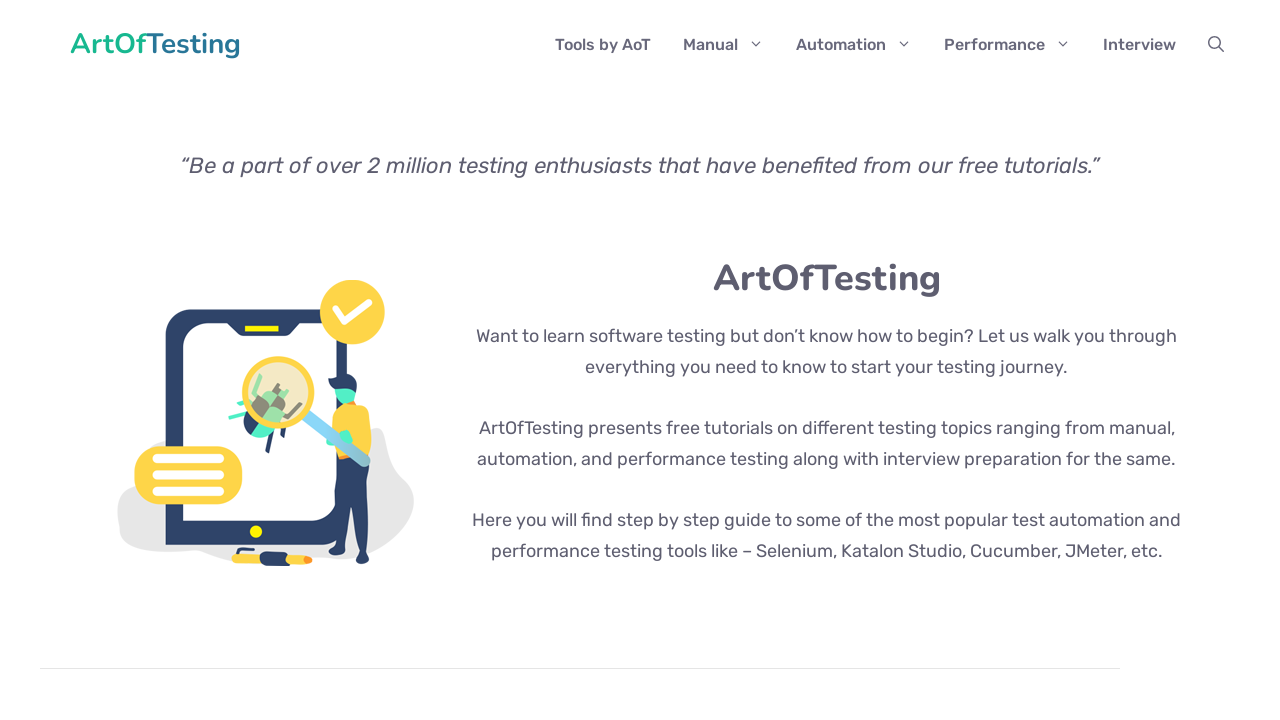

Retrieved page title
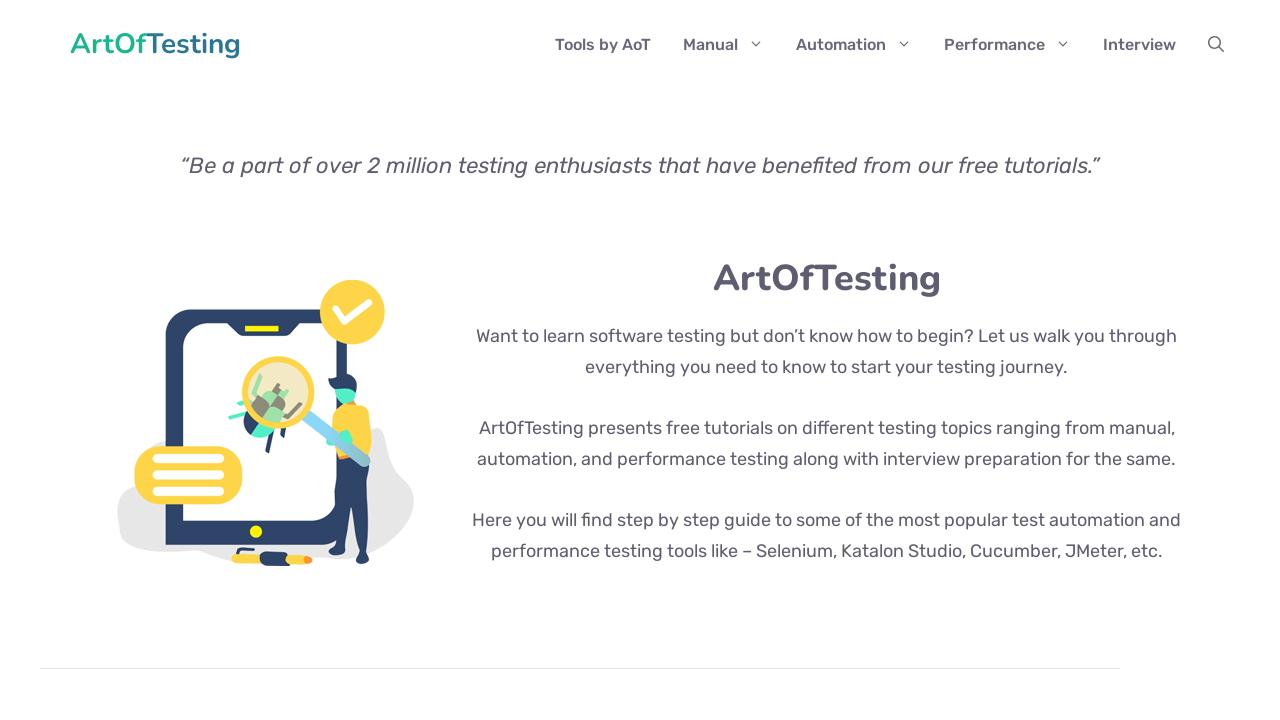

Navigated to https://artoftesting.com/samplesiteforselenium
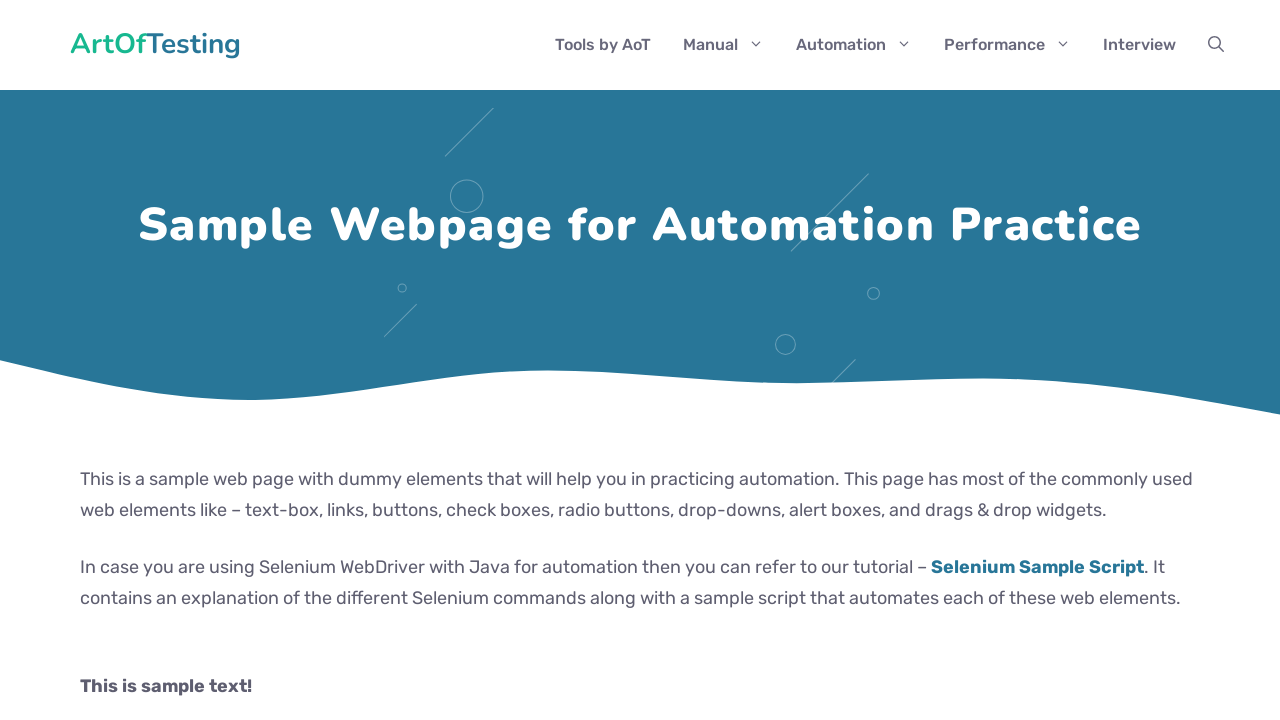

Navigated back to previous page using browser back button
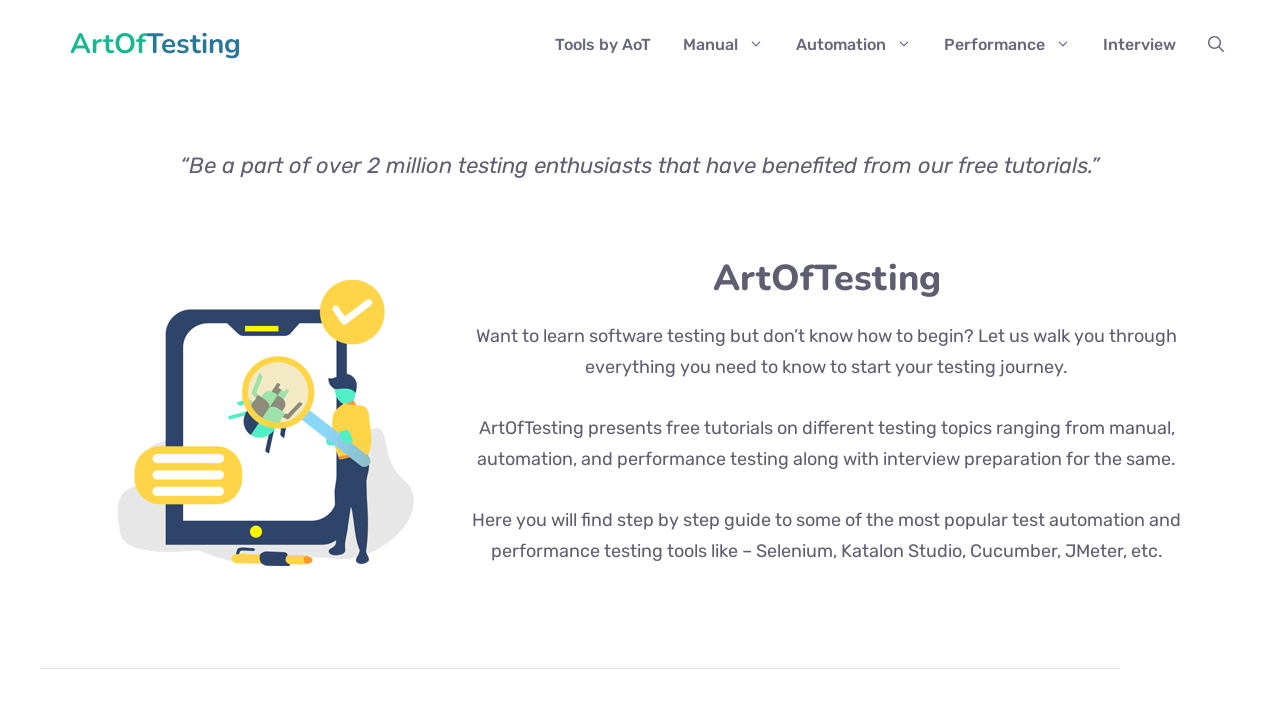

Navigated forward using browser forward button
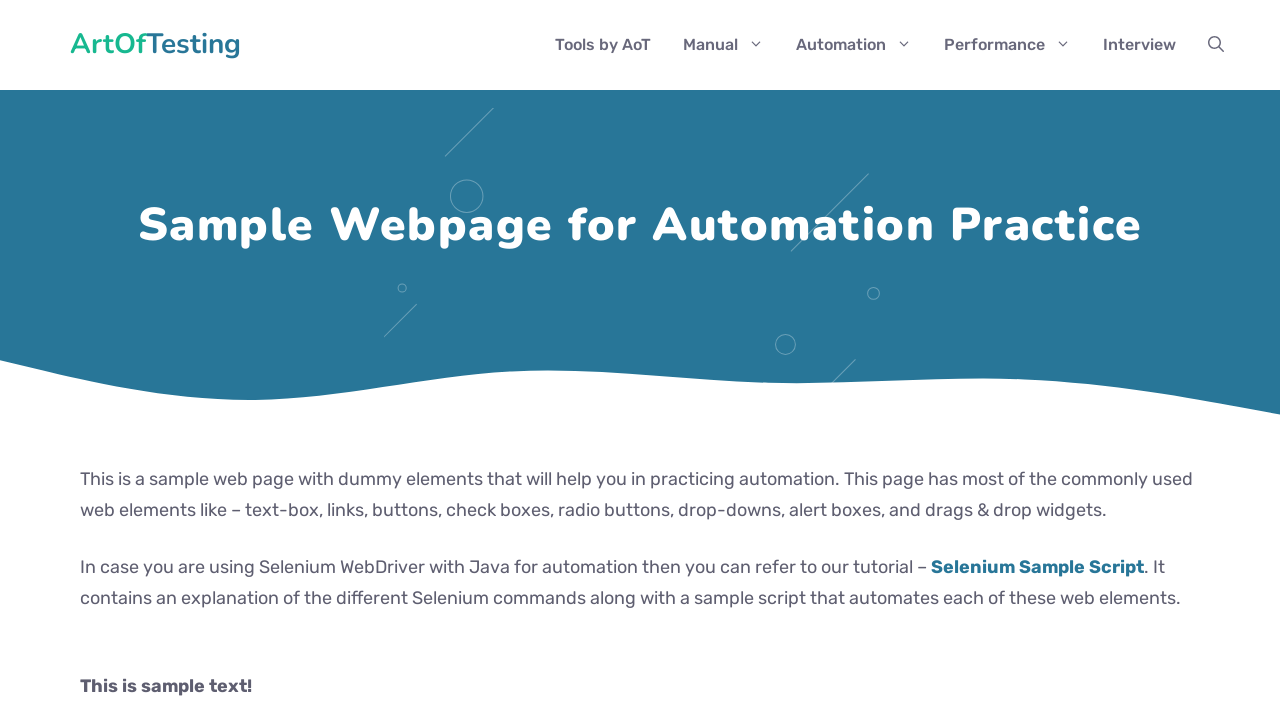

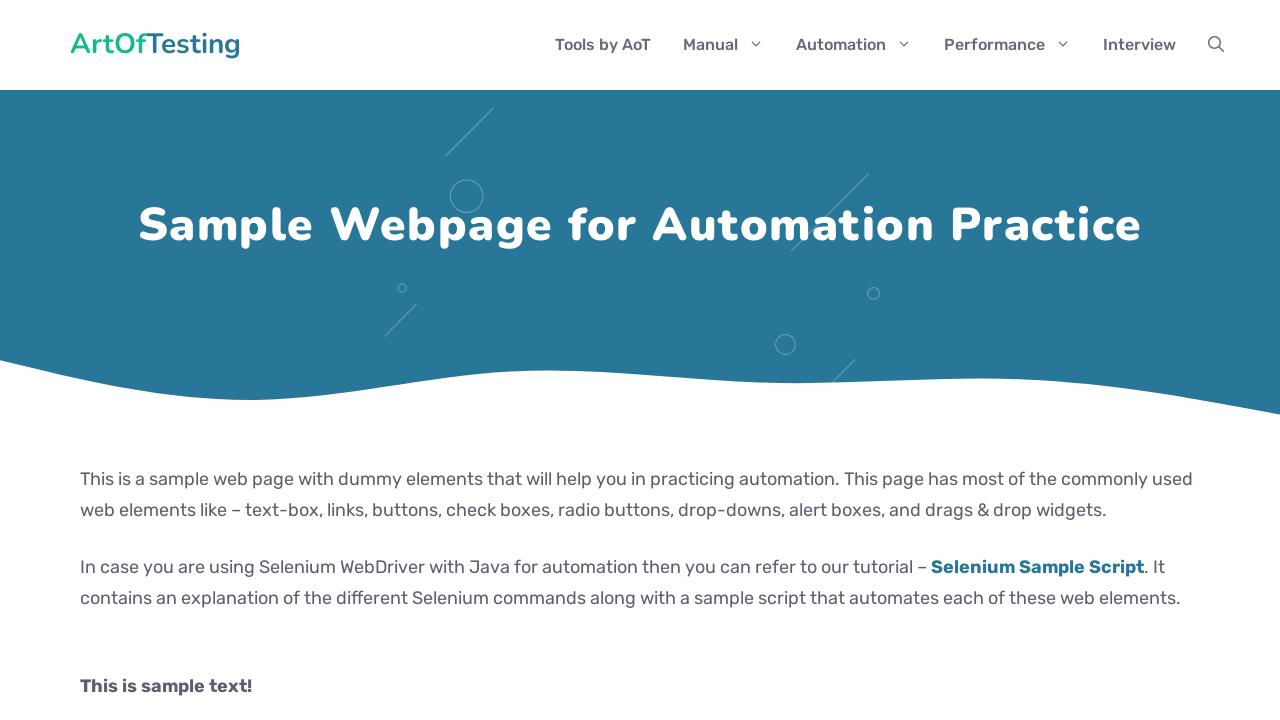